Tests pagination functionality by clicking through pages until finding a specific vegetable item ("Beans") in the table

Starting URL: https://rahulshettyacademy.com/seleniumPractise/#/offers

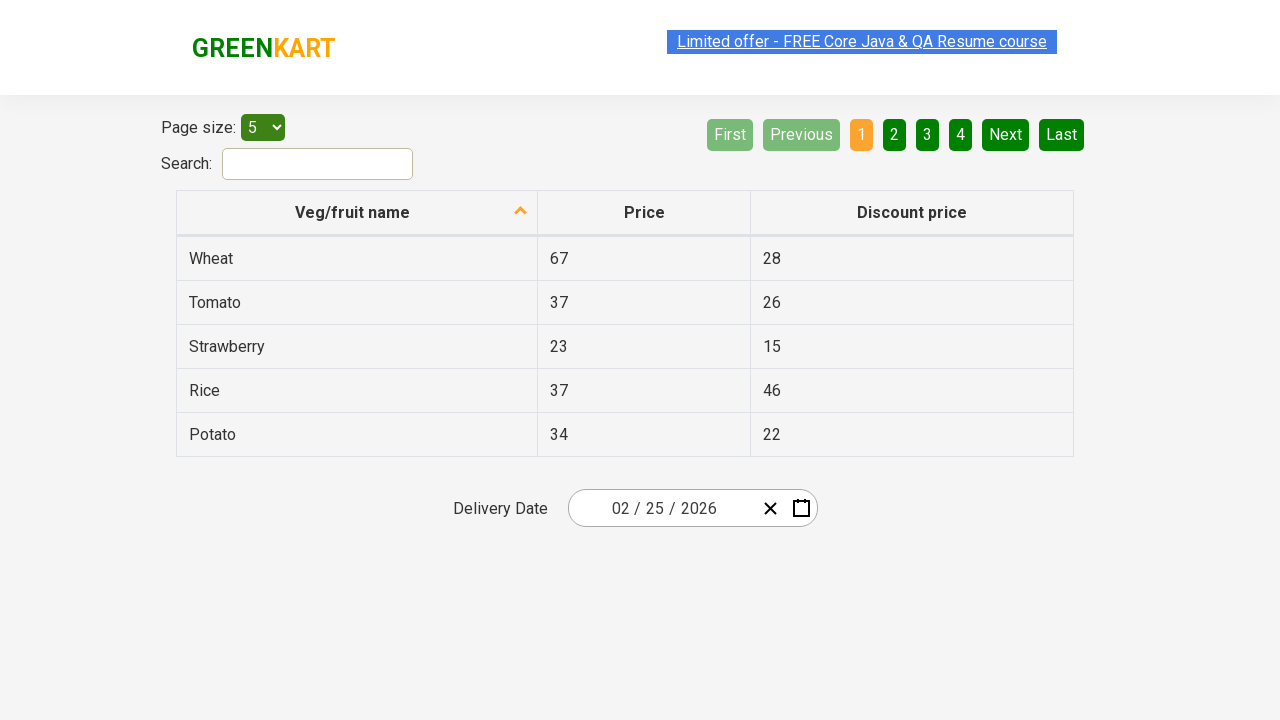

Clicked on first column header to sort vegetables at (357, 258) on xpath=//tr/td[1]
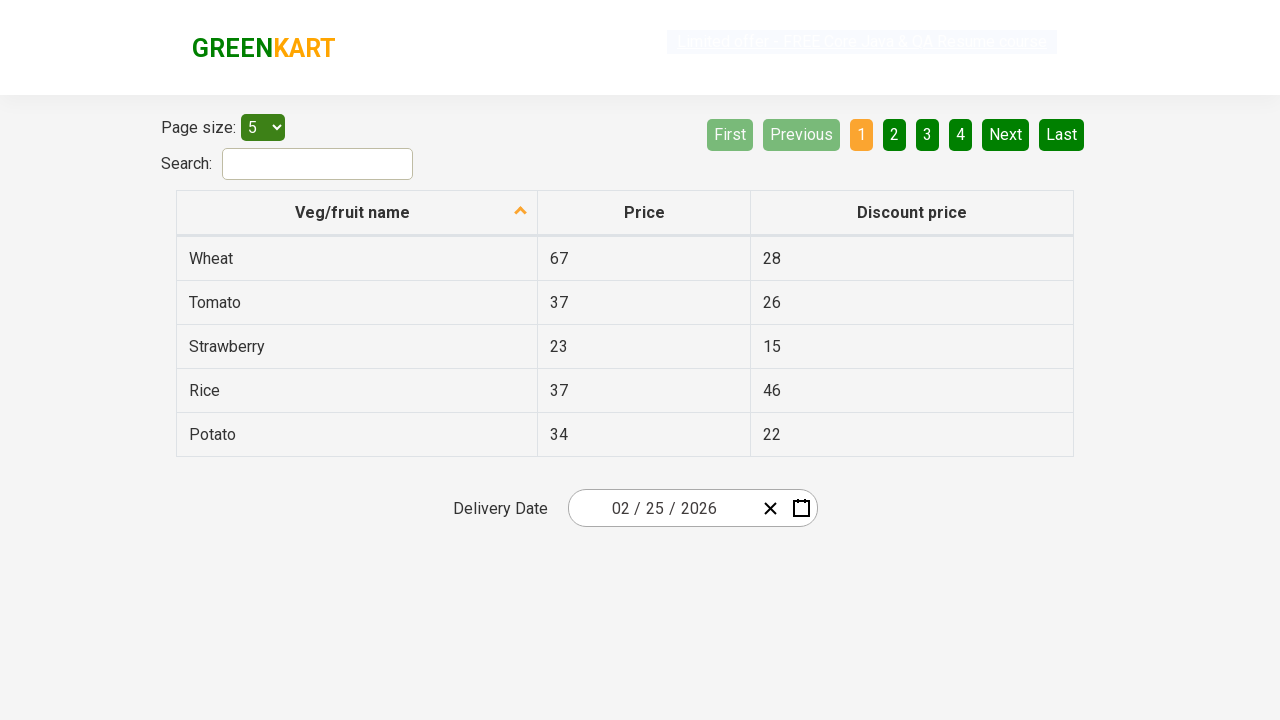

Retrieved all vegetable items from first column (5 items found)
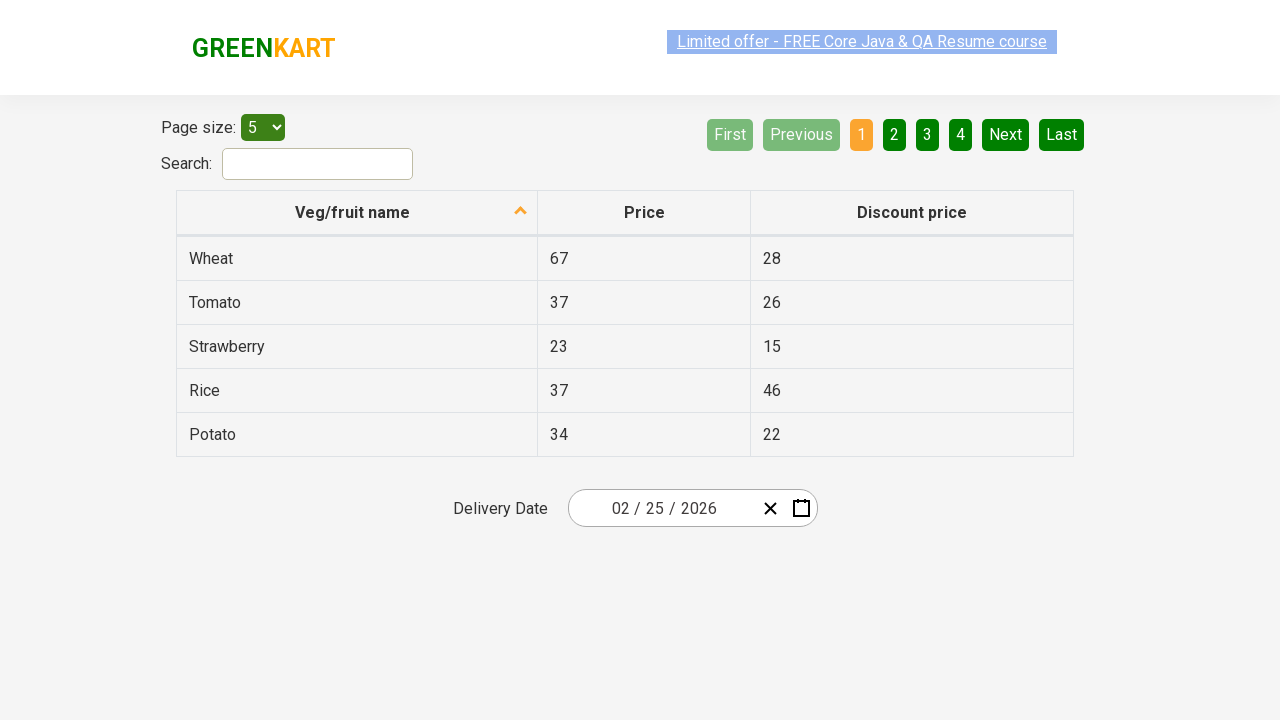

Checked for 'Beans' in current page - not found, checking for next page button
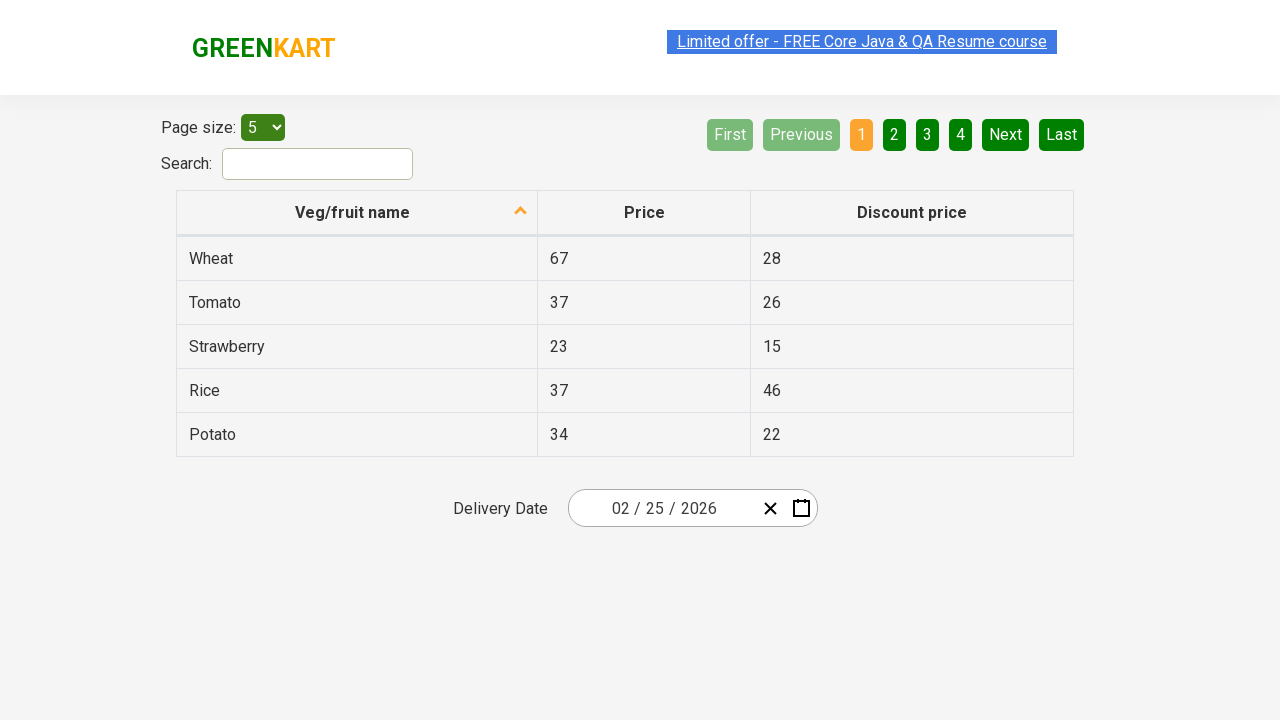

Clicked next page button to navigate to next set of vegetables at (1006, 134) on xpath=//a[@aria-label='Next']
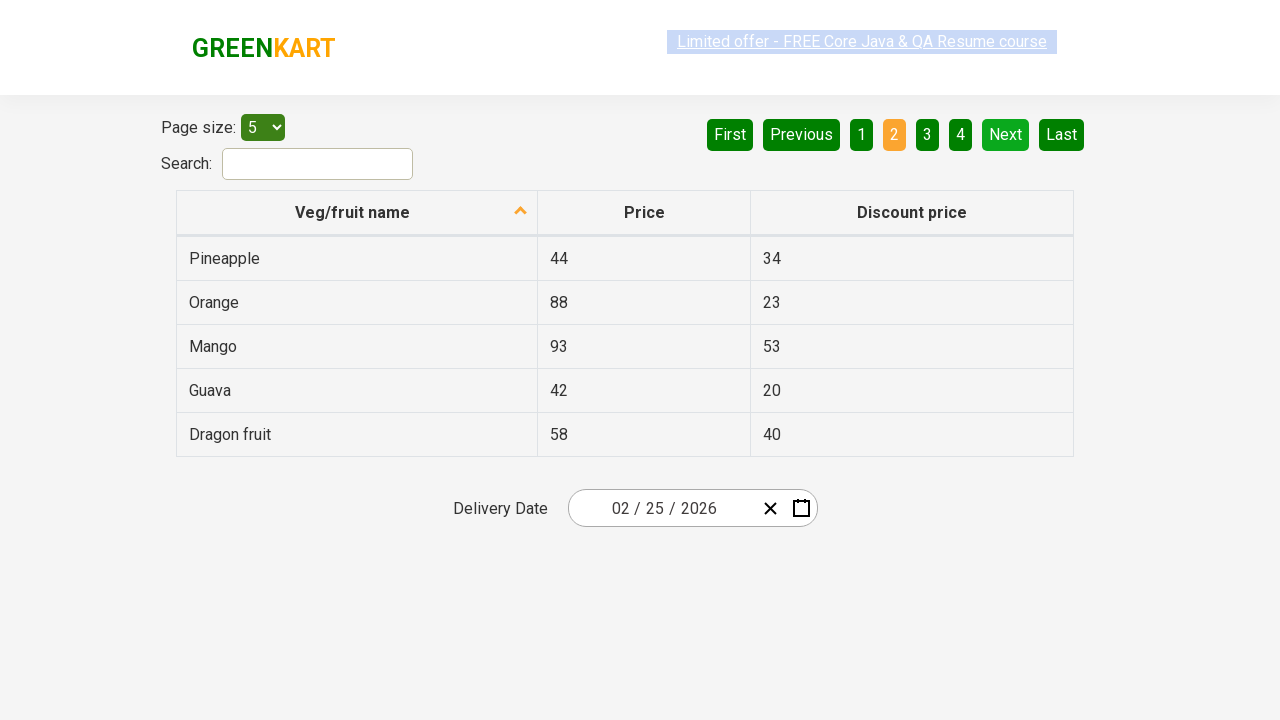

Waited for table to update after pagination
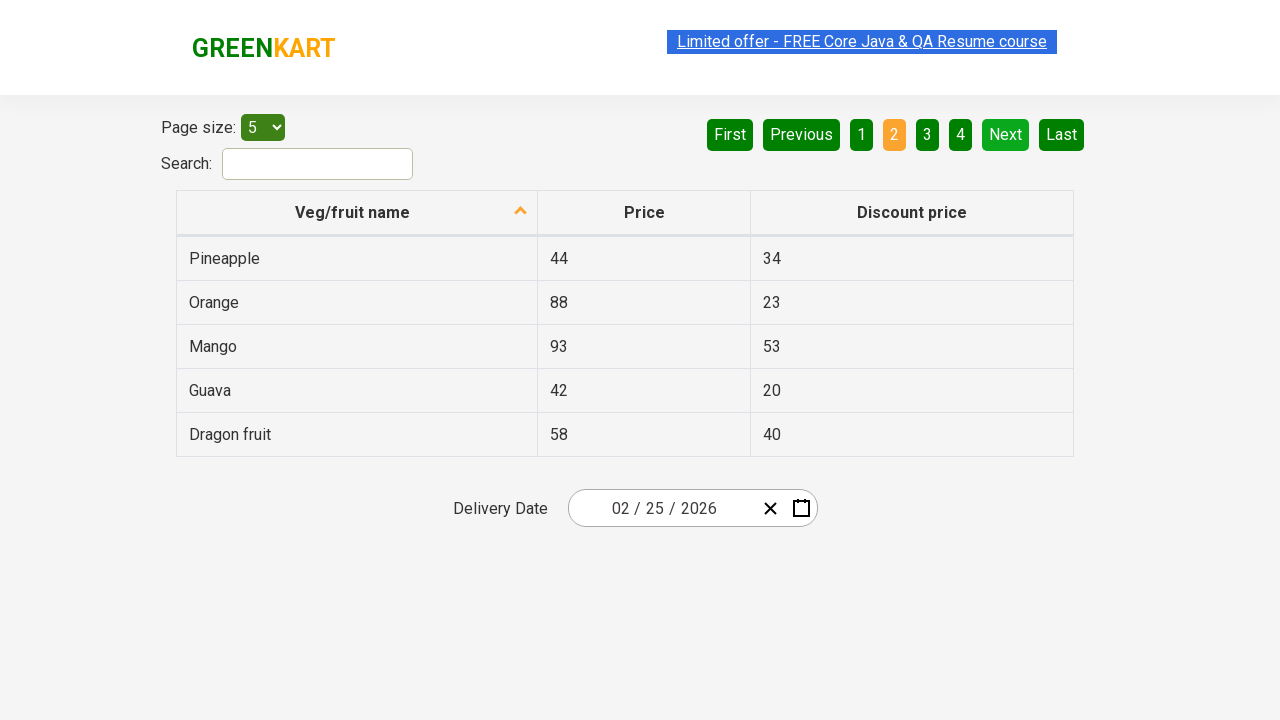

Retrieved all vegetable items from first column (5 items found)
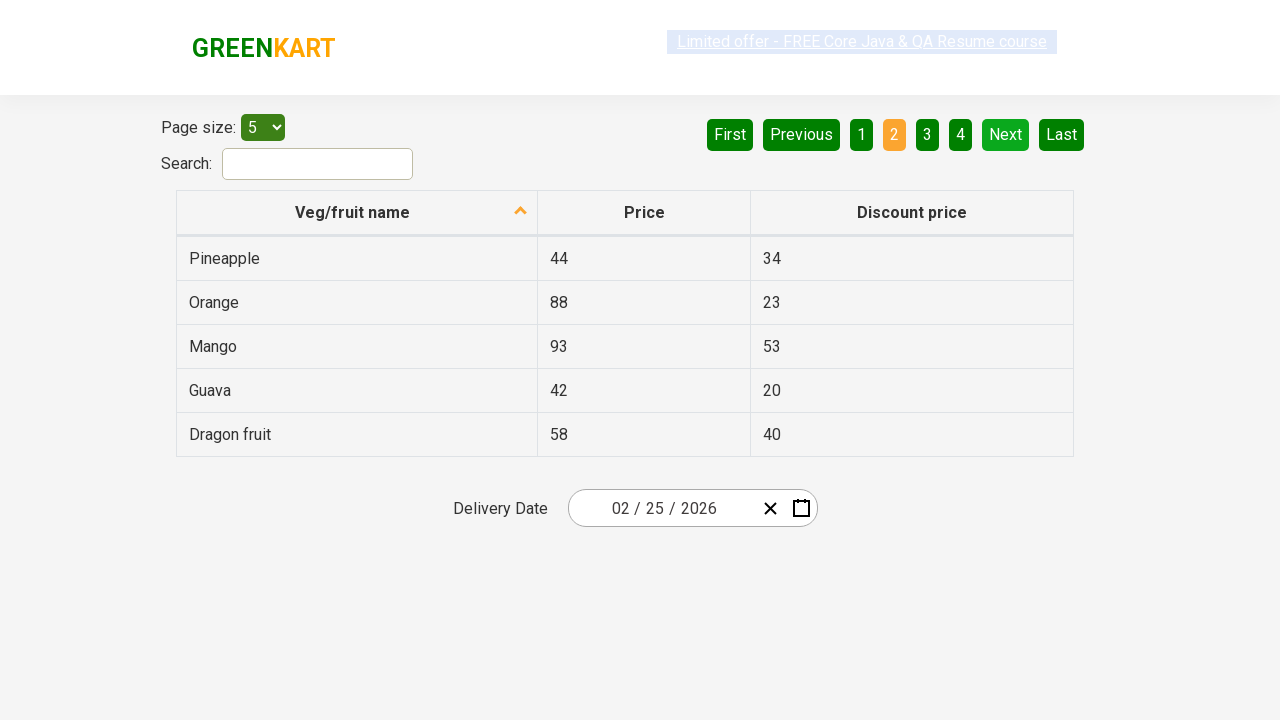

Checked for 'Beans' in current page - not found, checking for next page button
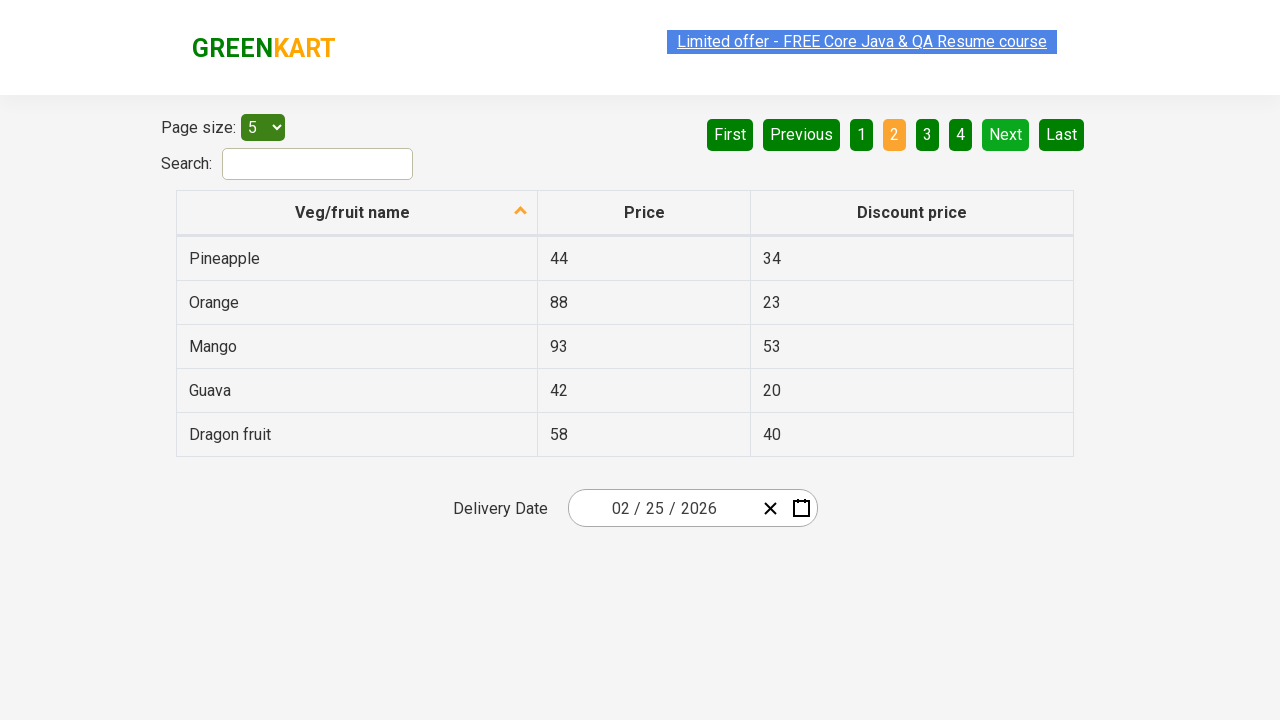

Clicked next page button to navigate to next set of vegetables at (1006, 134) on xpath=//a[@aria-label='Next']
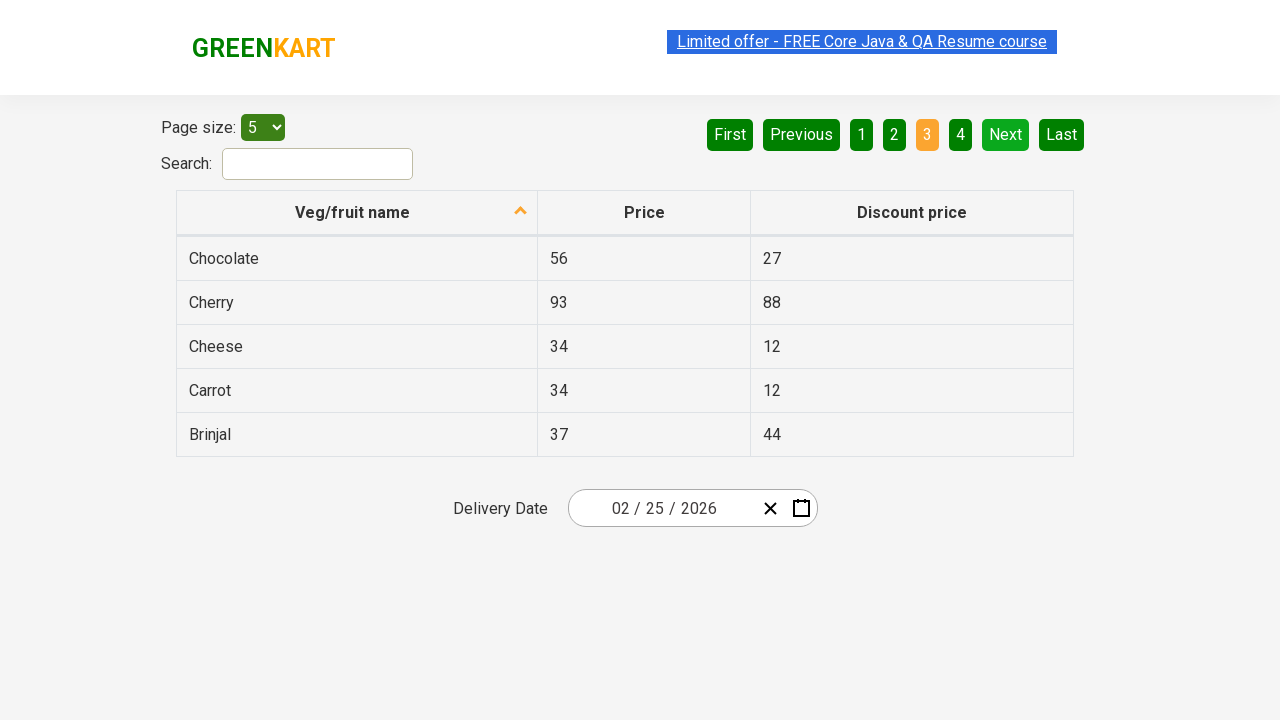

Waited for table to update after pagination
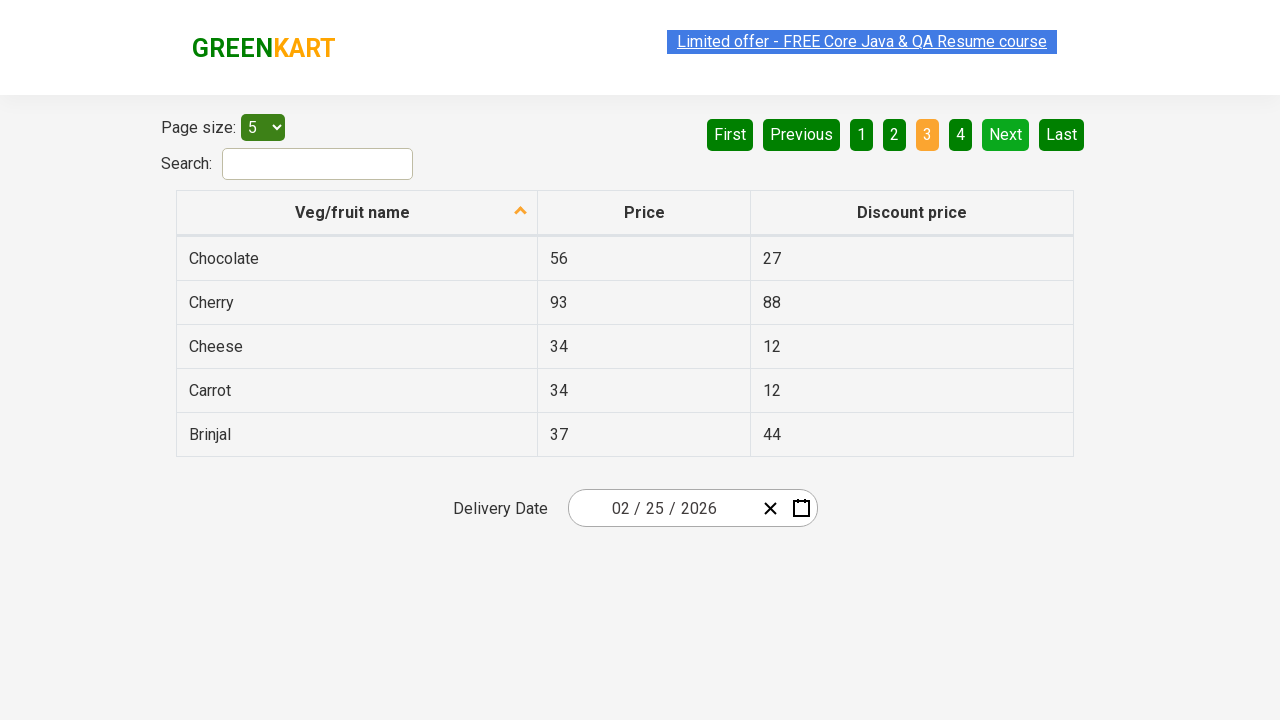

Retrieved all vegetable items from first column (5 items found)
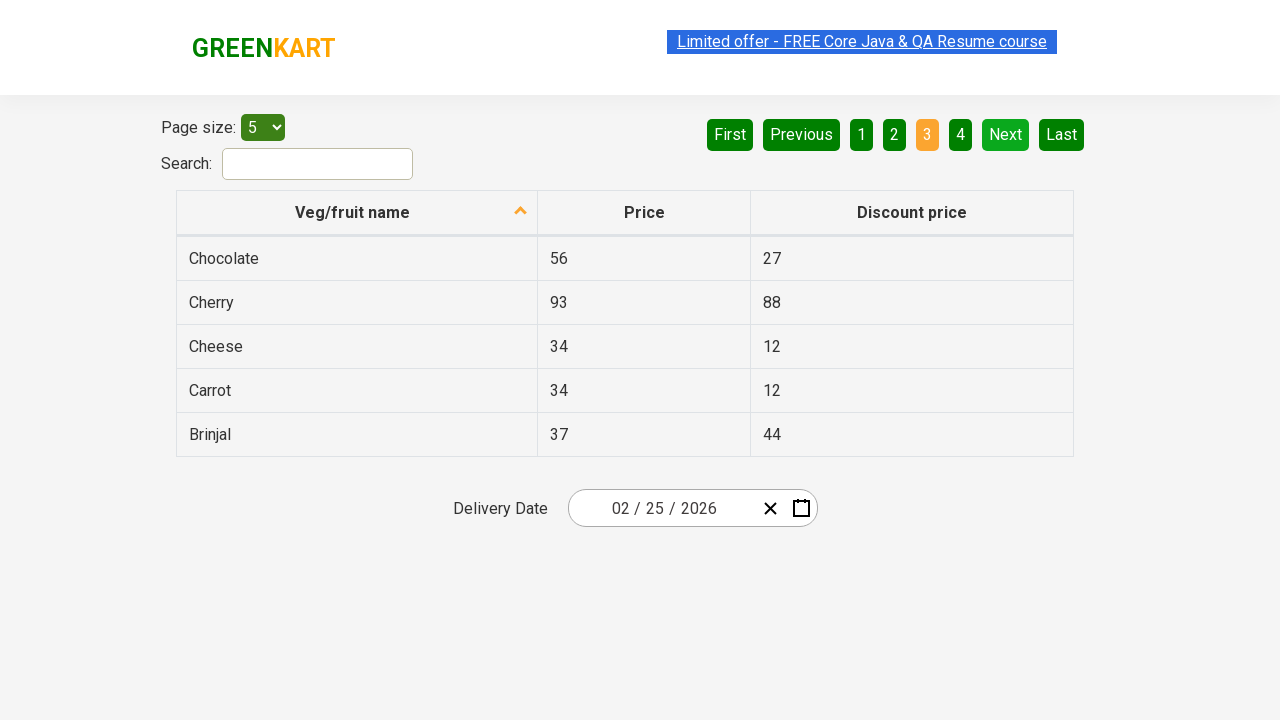

Checked for 'Beans' in current page - not found, checking for next page button
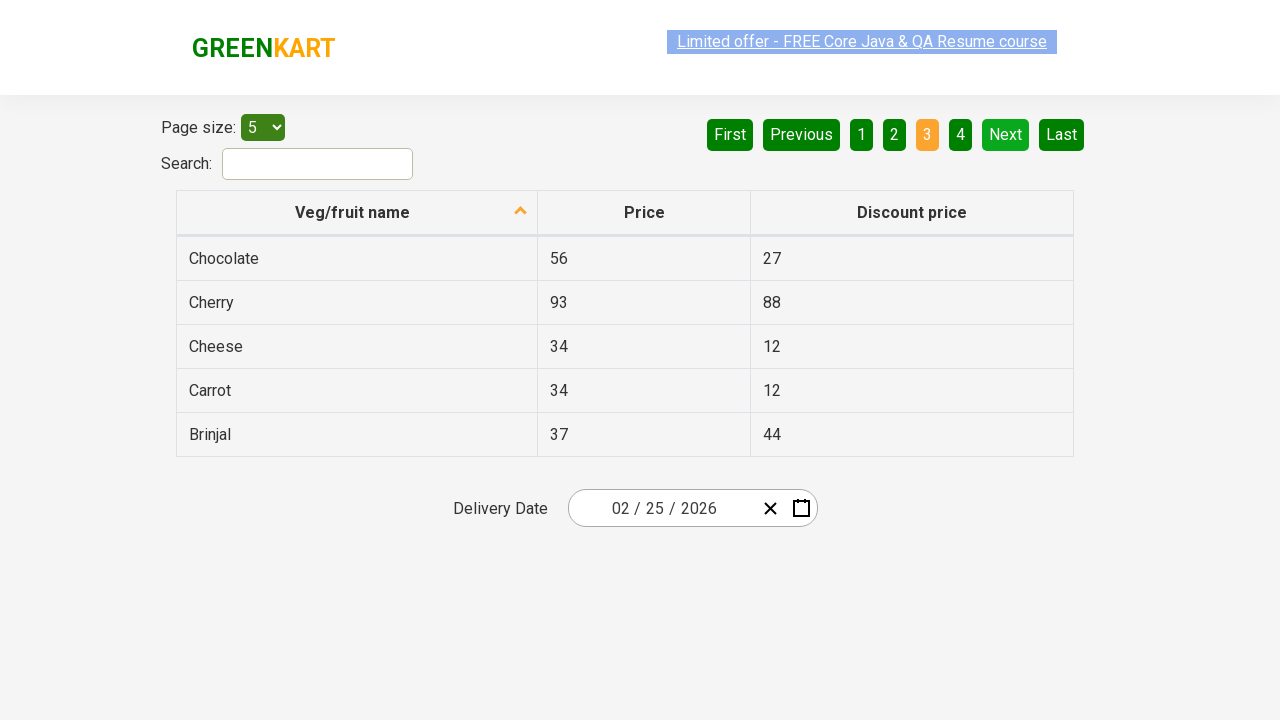

Clicked next page button to navigate to next set of vegetables at (1006, 134) on xpath=//a[@aria-label='Next']
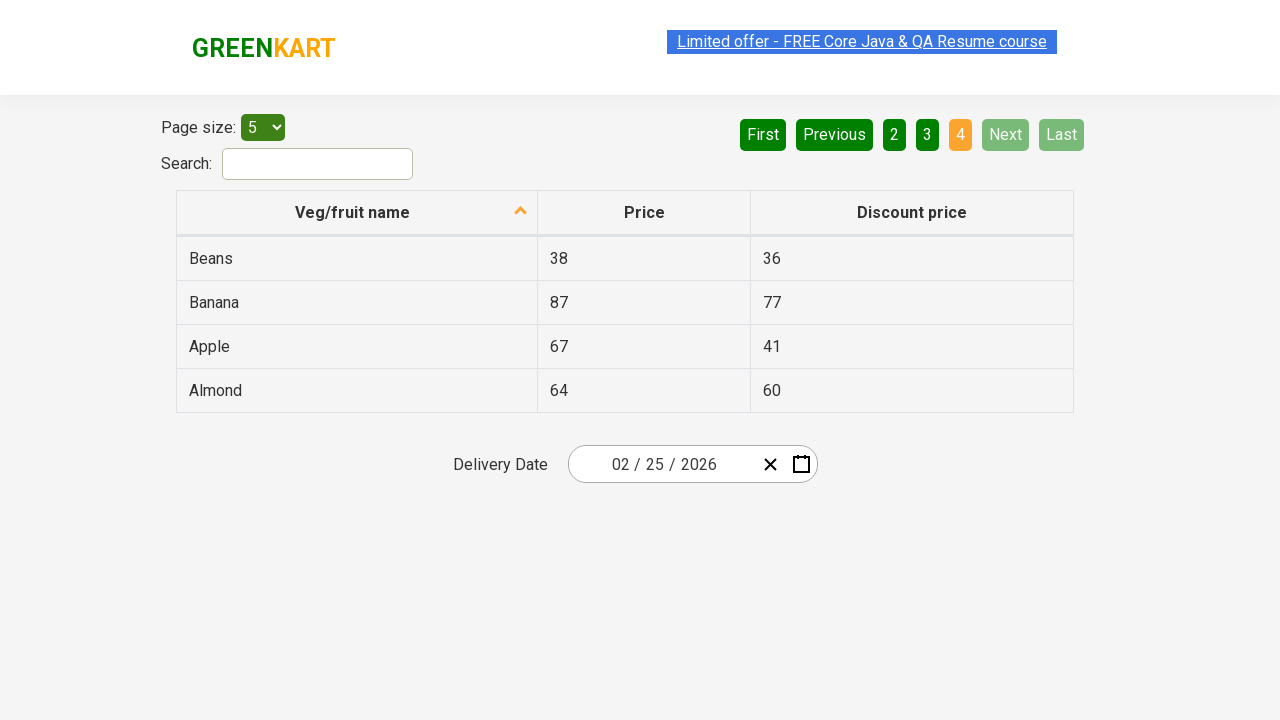

Waited for table to update after pagination
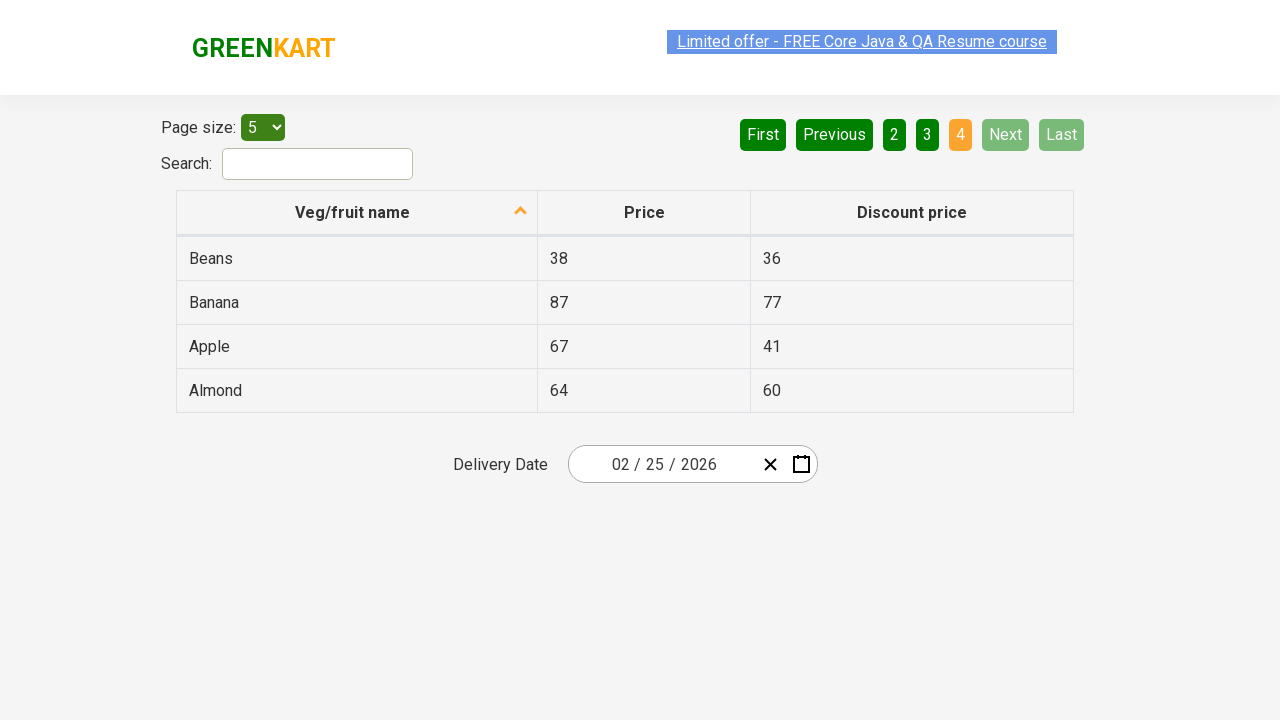

Retrieved all vegetable items from first column (4 items found)
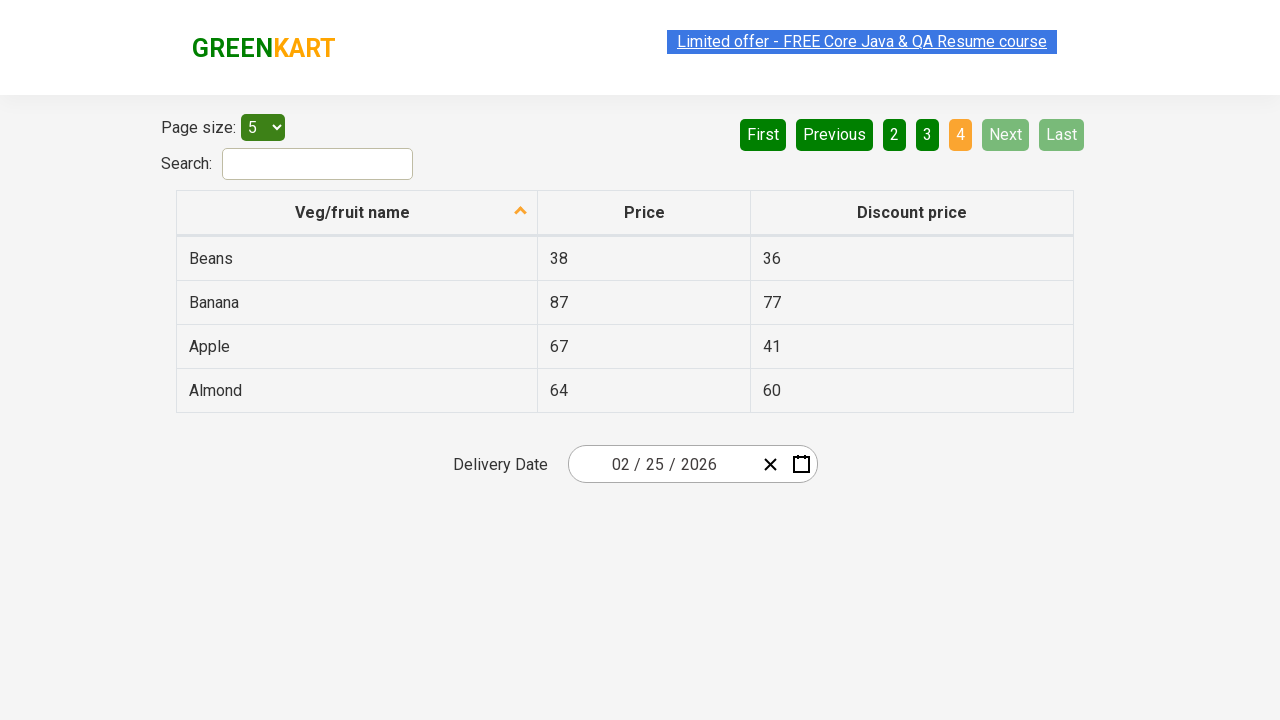

Found 'Beans' in the table on current page
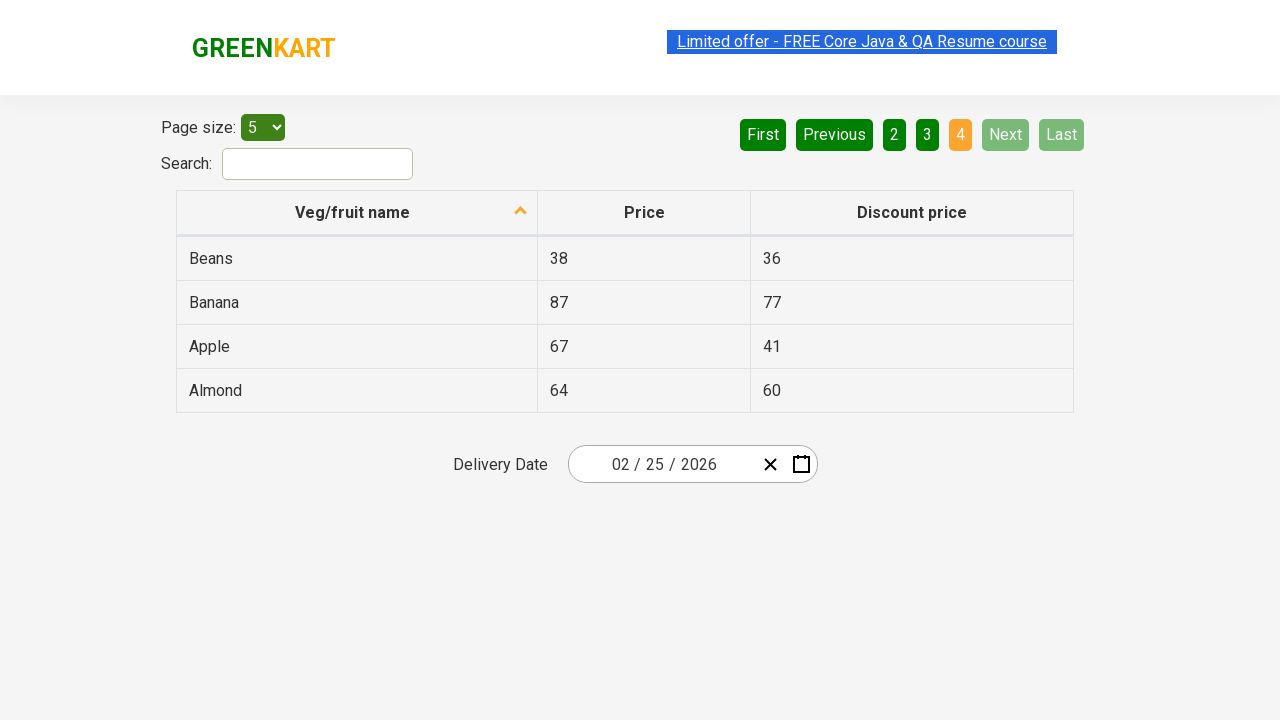

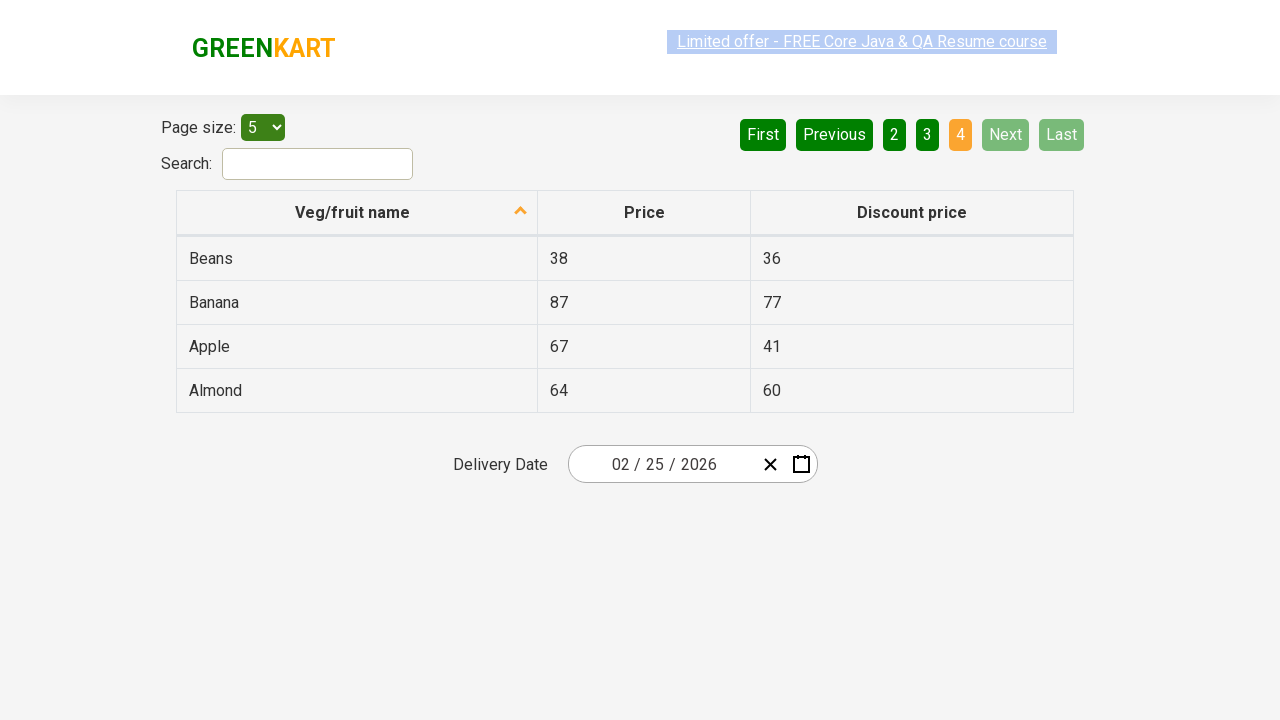